Navigates to QA Click Academy website and verifies that links are present on the page

Starting URL: http://qaclickacademy.com/

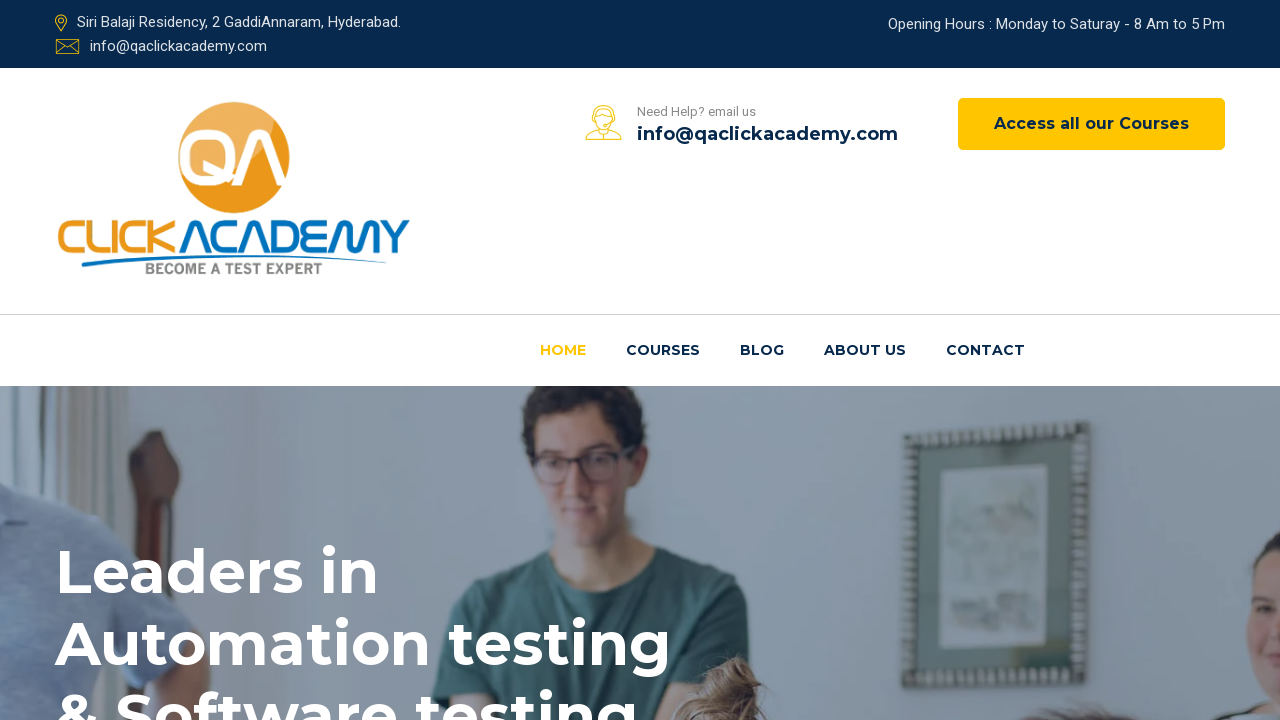

Navigated to QA Click Academy website
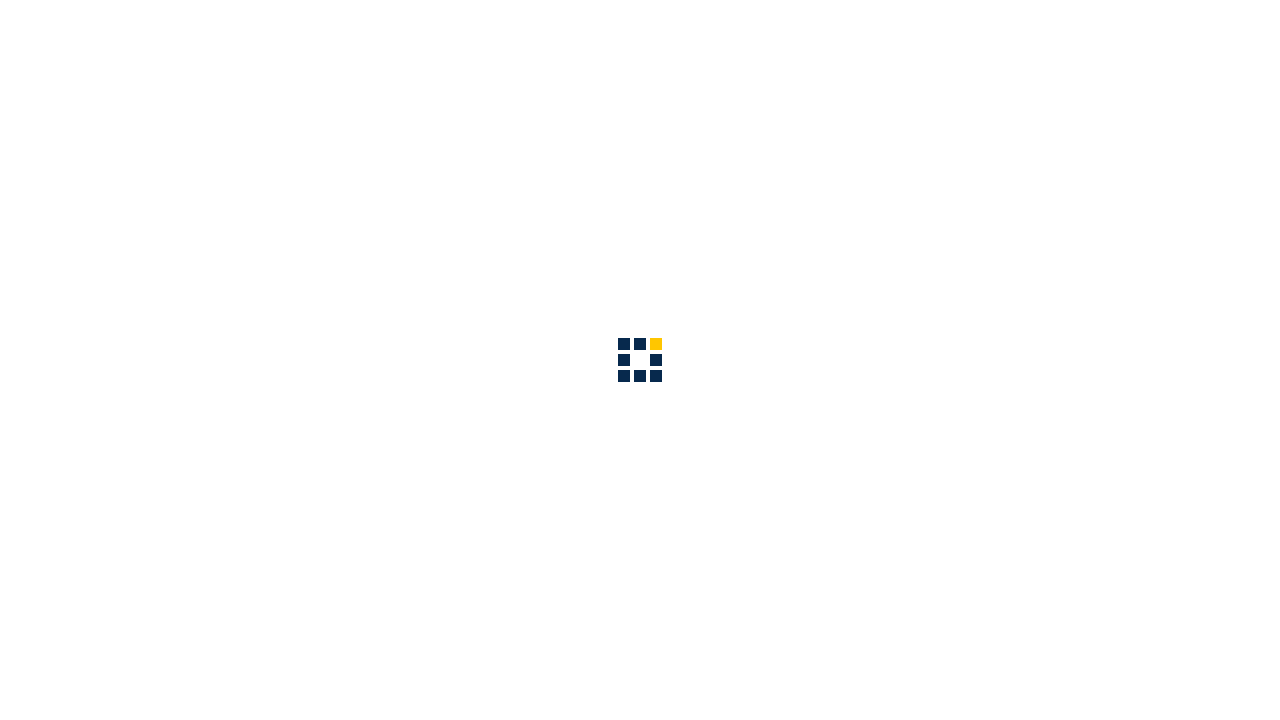

Page loaded and links selector is available
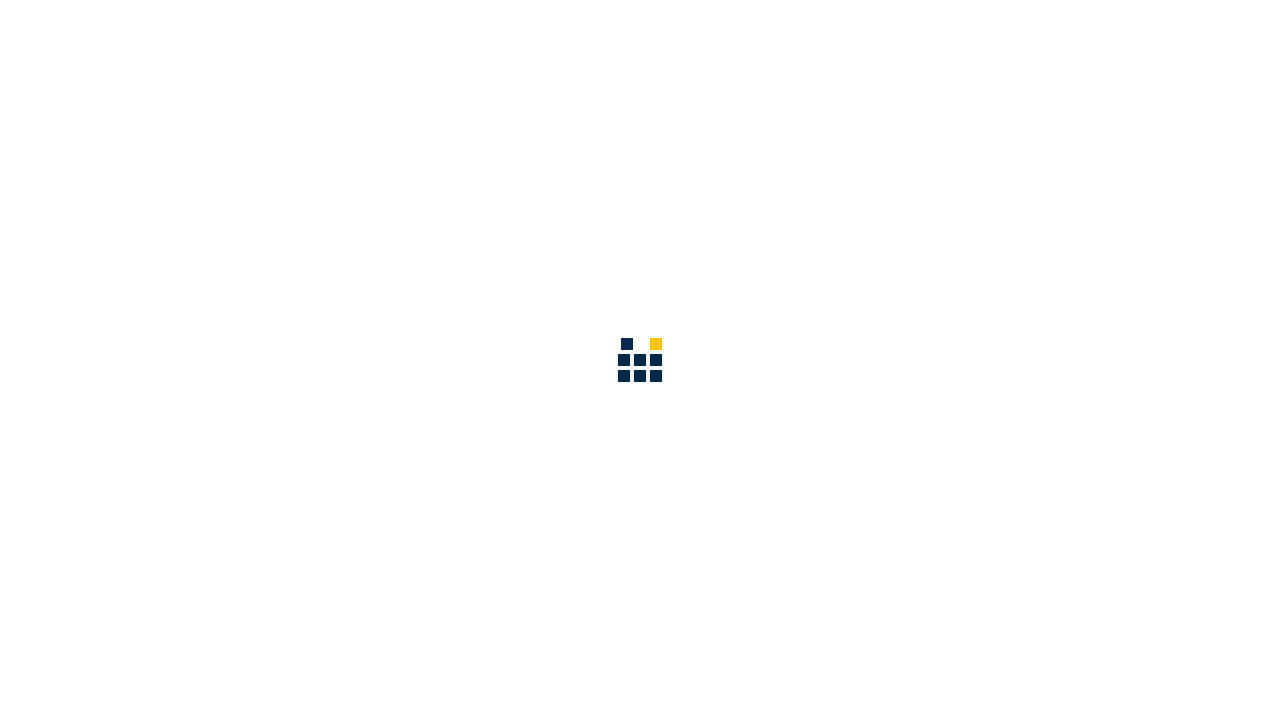

Located all links on the page
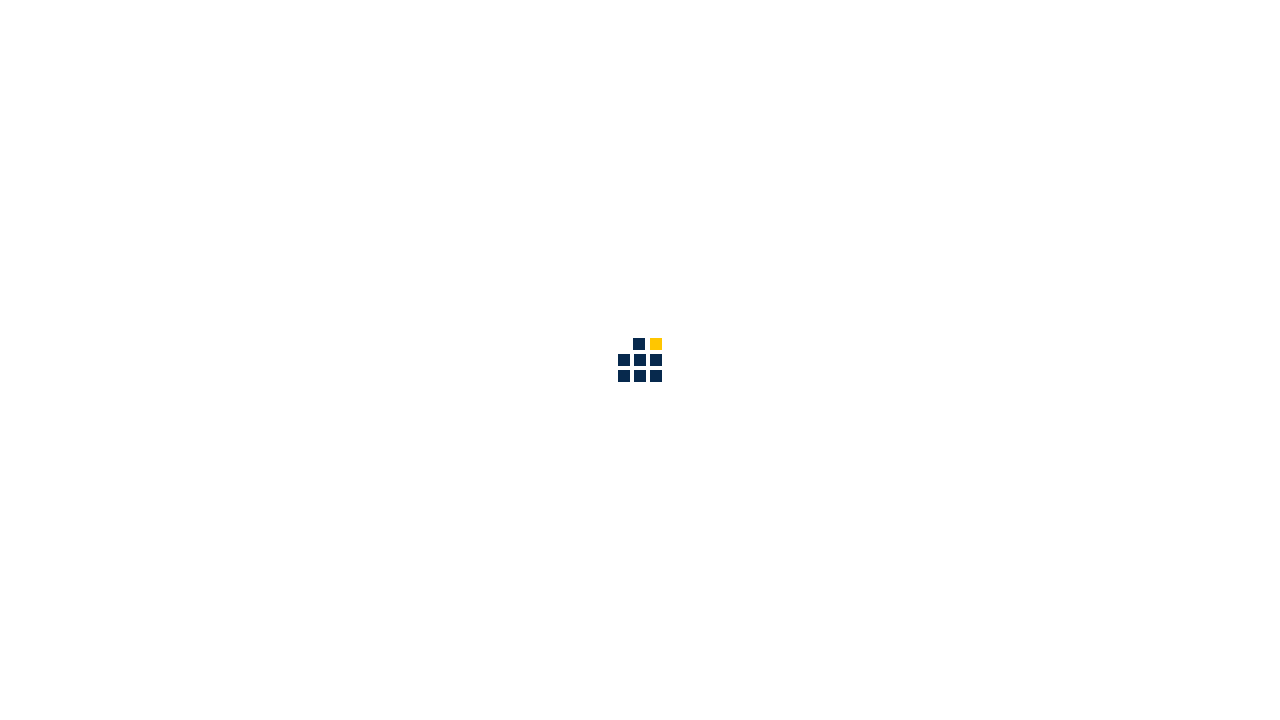

Verified that links are present on the page
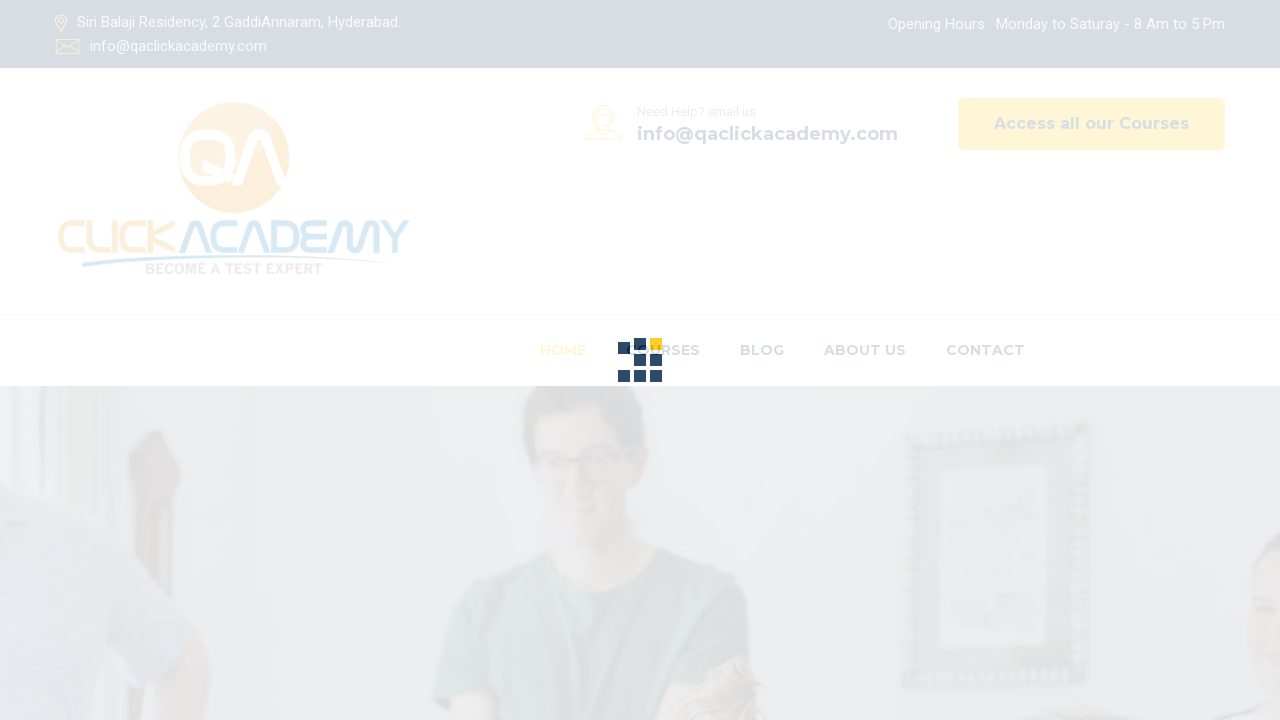

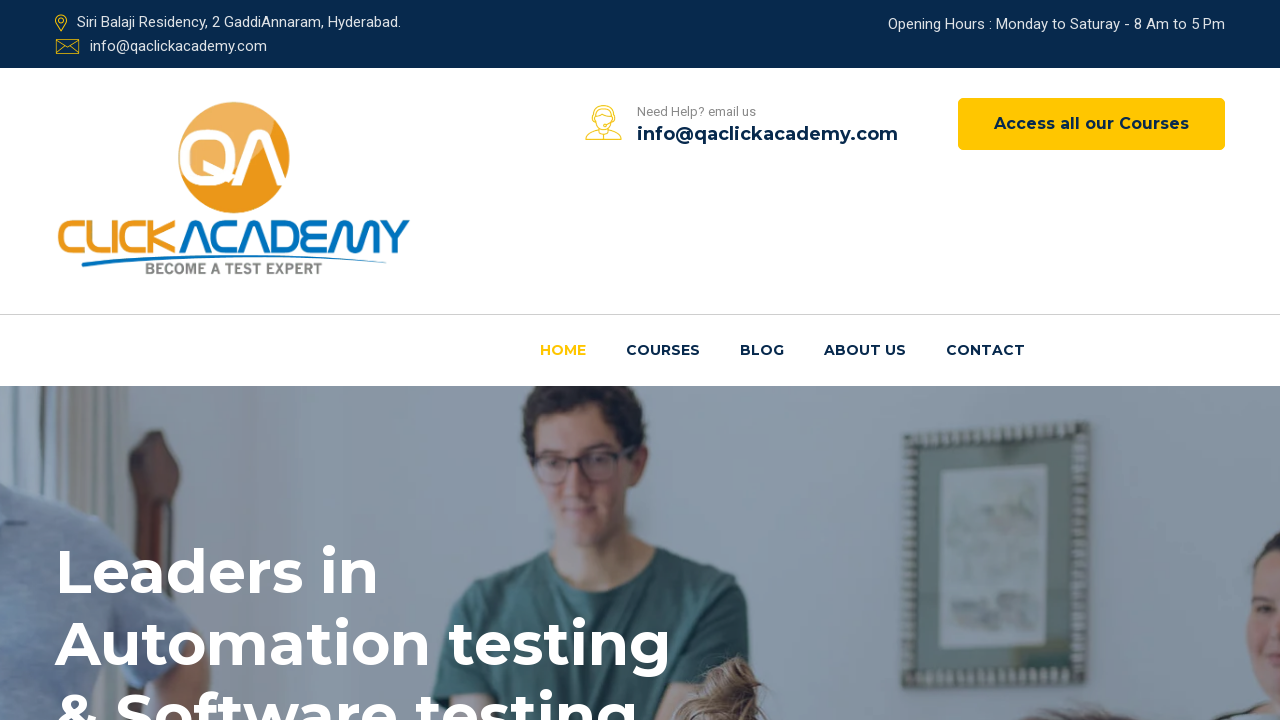